Tests checkbox interactions including clicking basic checkboxes, selecting multiple language options, and selecting cities from a multi-select checkbox menu

Starting URL: https://www.leafground.com/checkbox.xhtml

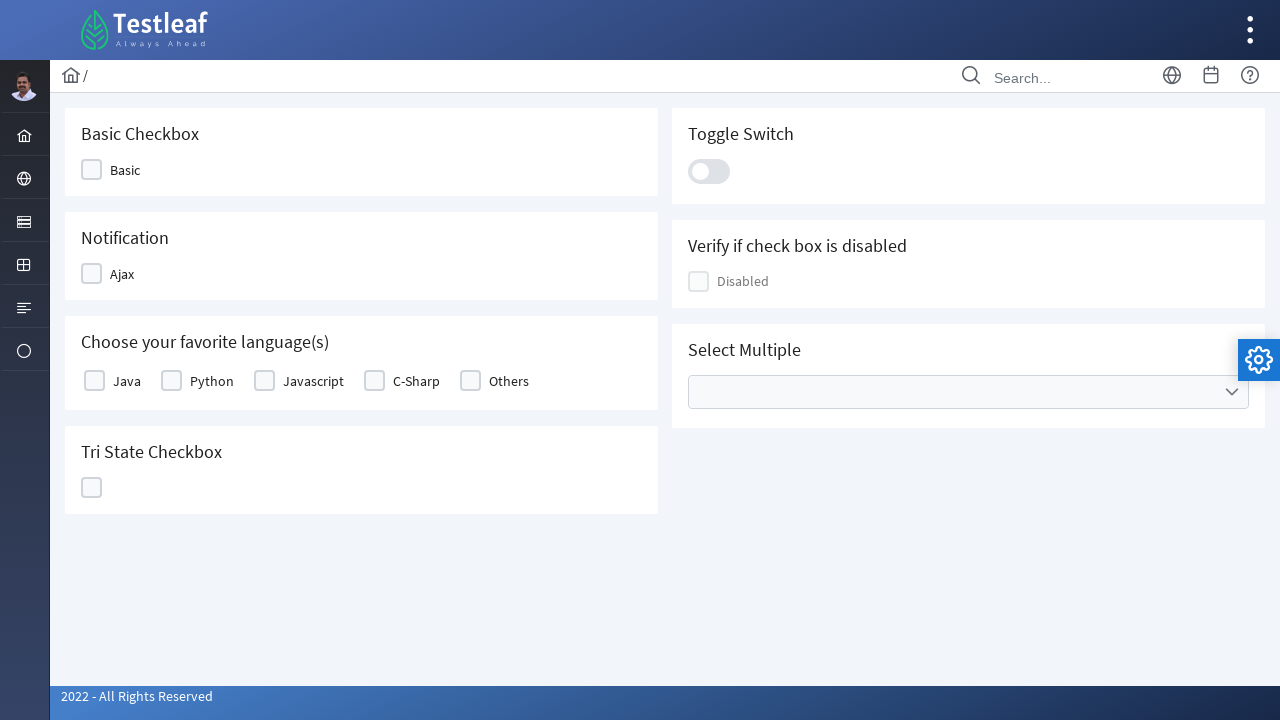

Clicked the first checkbox at (92, 170) on xpath=//*[@id='j_idt87:j_idt89']/div[2]
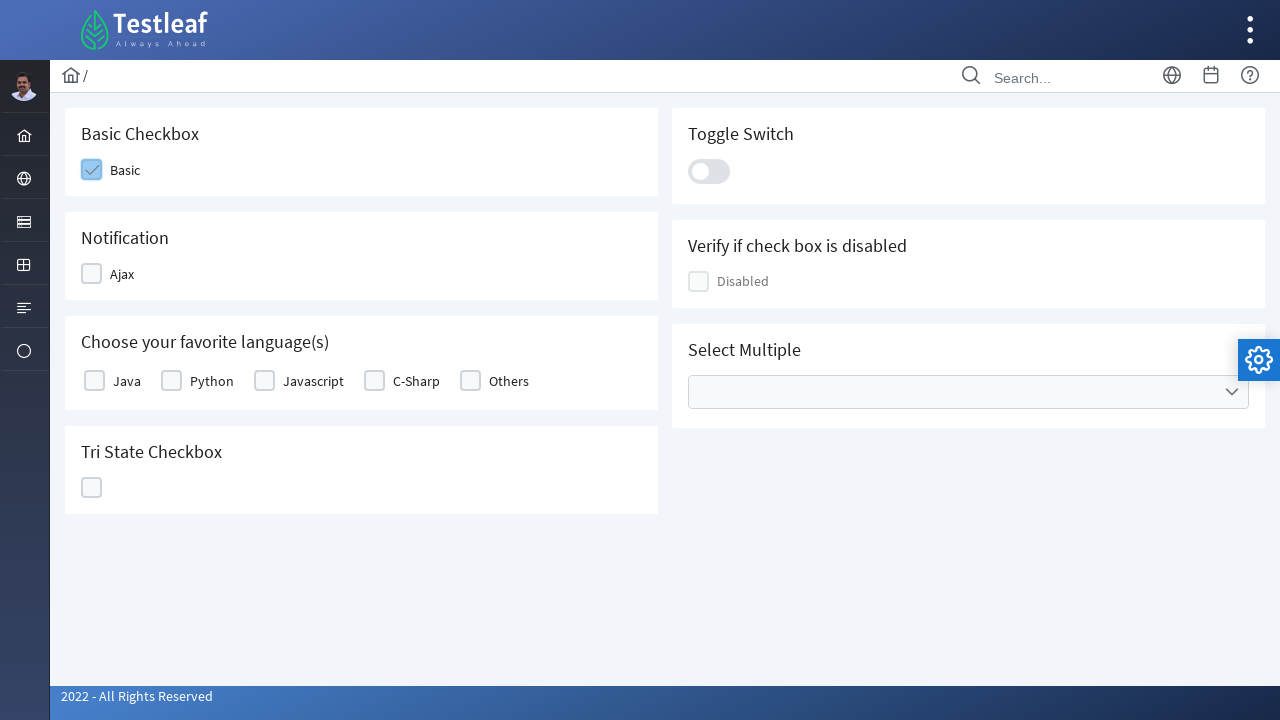

Retrieved disabled attribute from checkbox
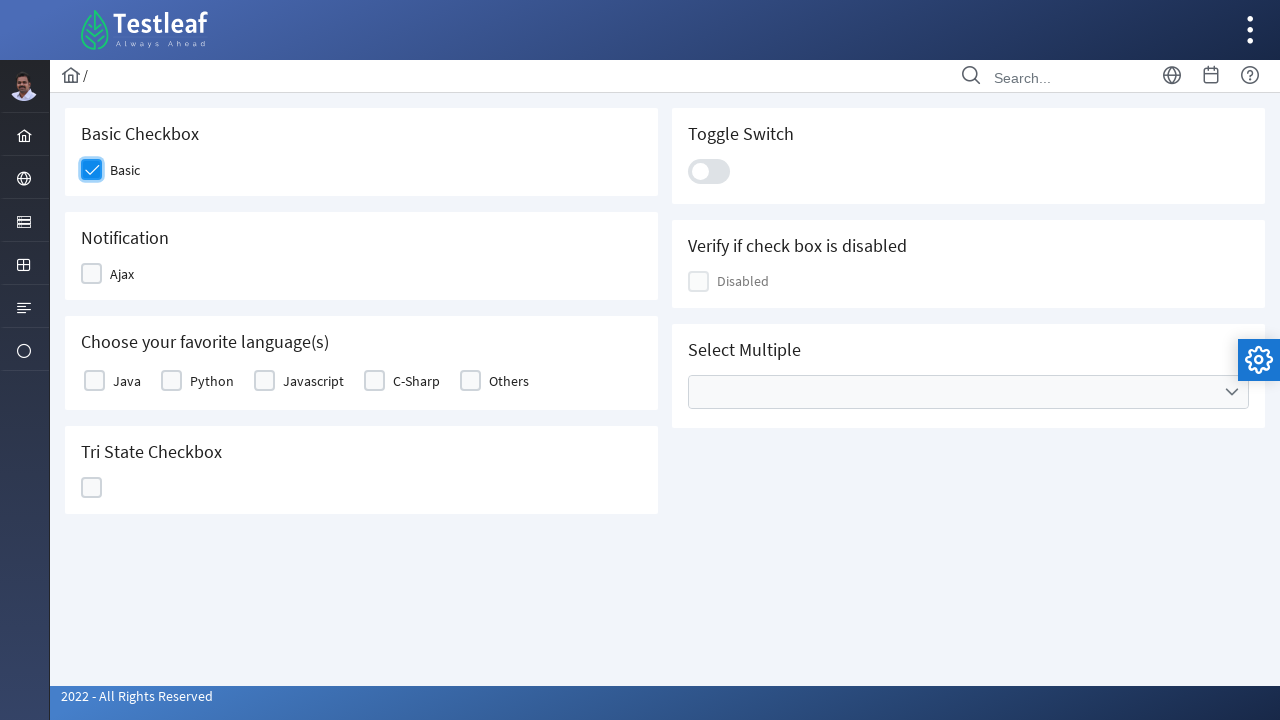

Located all language checkbox elements
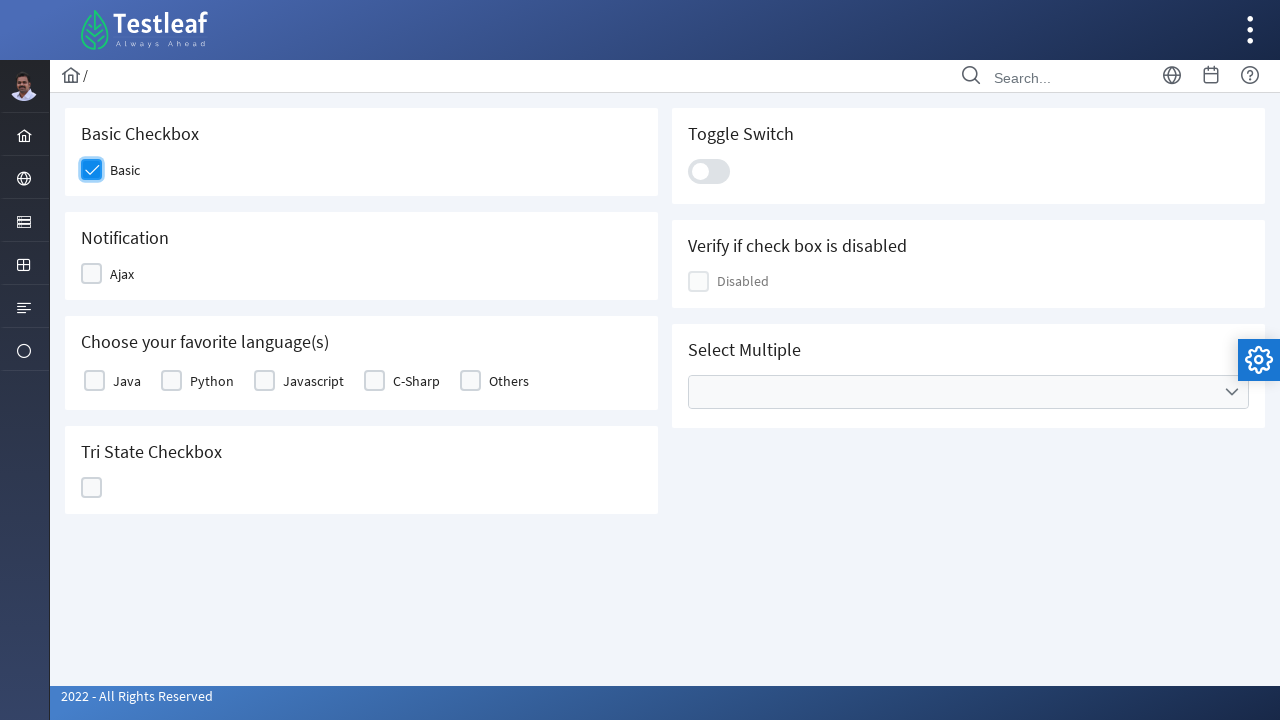

Clicked checkbox for programming language: Java at (120, 381) on xpath=//*[@id='j_idt87:basic']/tbody/tr/td >> nth=0
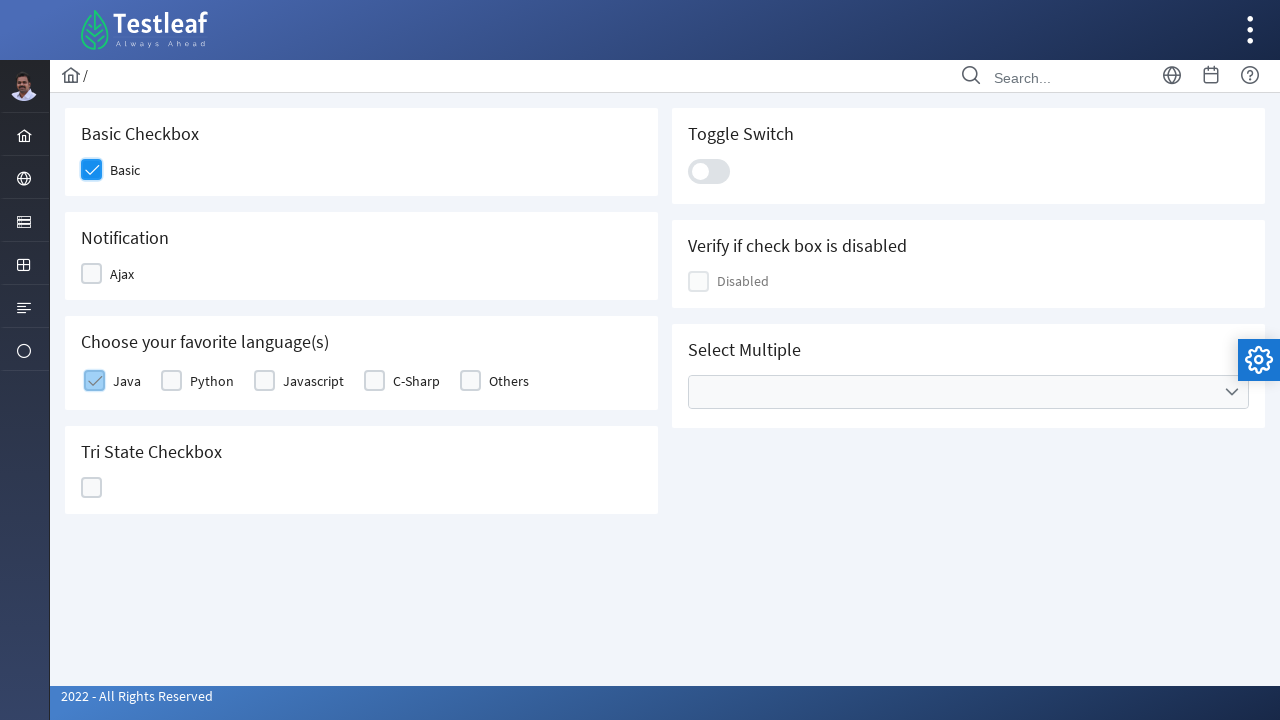

Clicked checkbox for programming language: Python at (206, 381) on xpath=//*[@id='j_idt87:basic']/tbody/tr/td >> nth=1
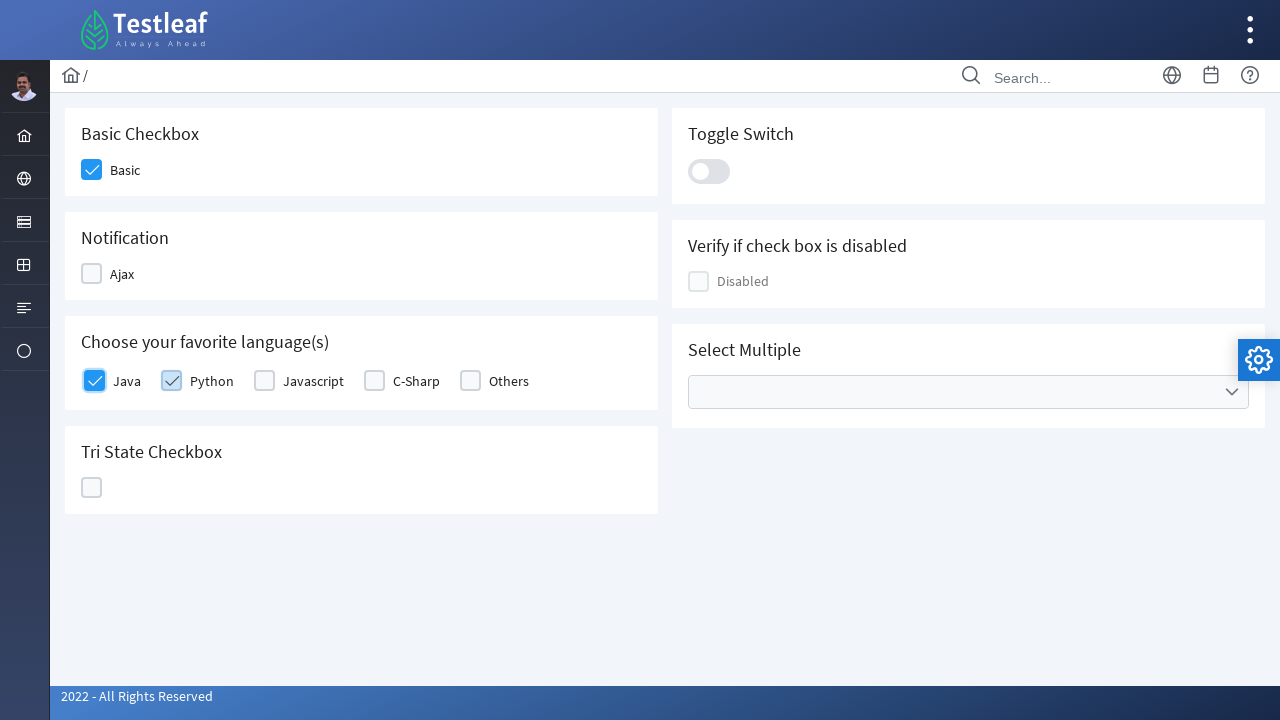

Clicked checkbox for programming language: C-Sharp at (410, 381) on xpath=//*[@id='j_idt87:basic']/tbody/tr/td >> nth=3
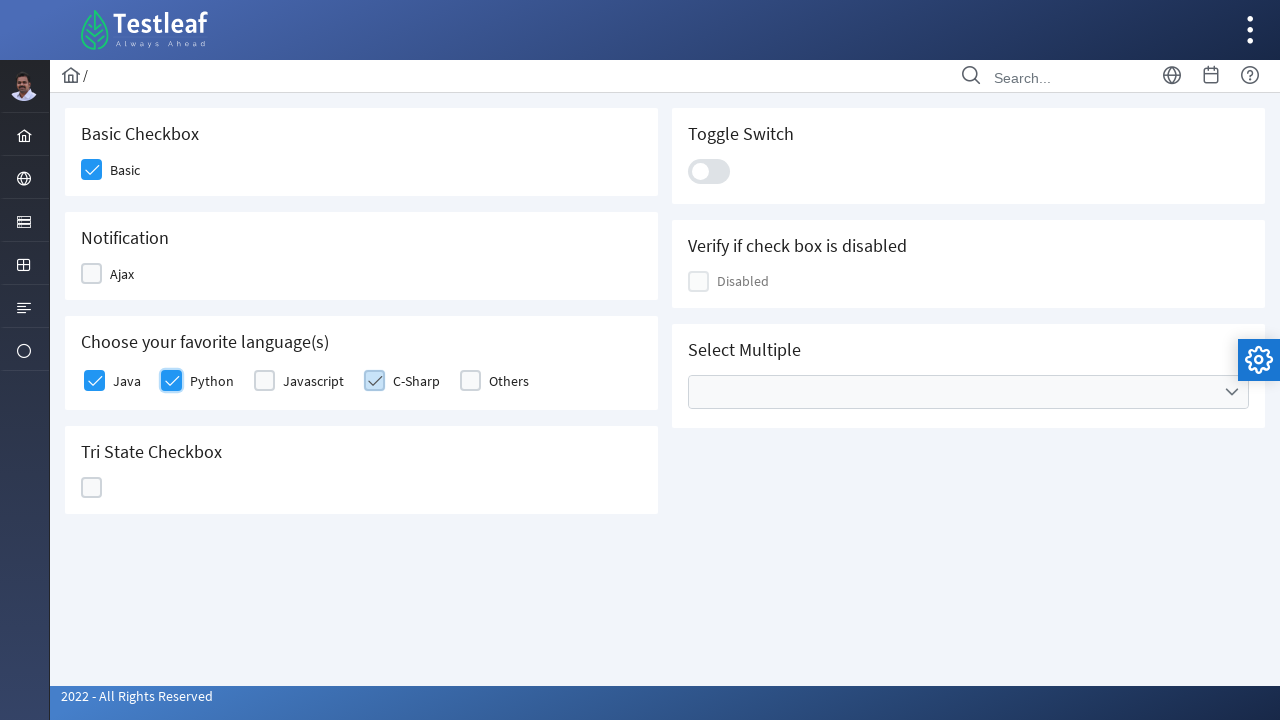

Opened multi-select checkbox dropdown for cities at (968, 392) on #j_idt87\:multiple
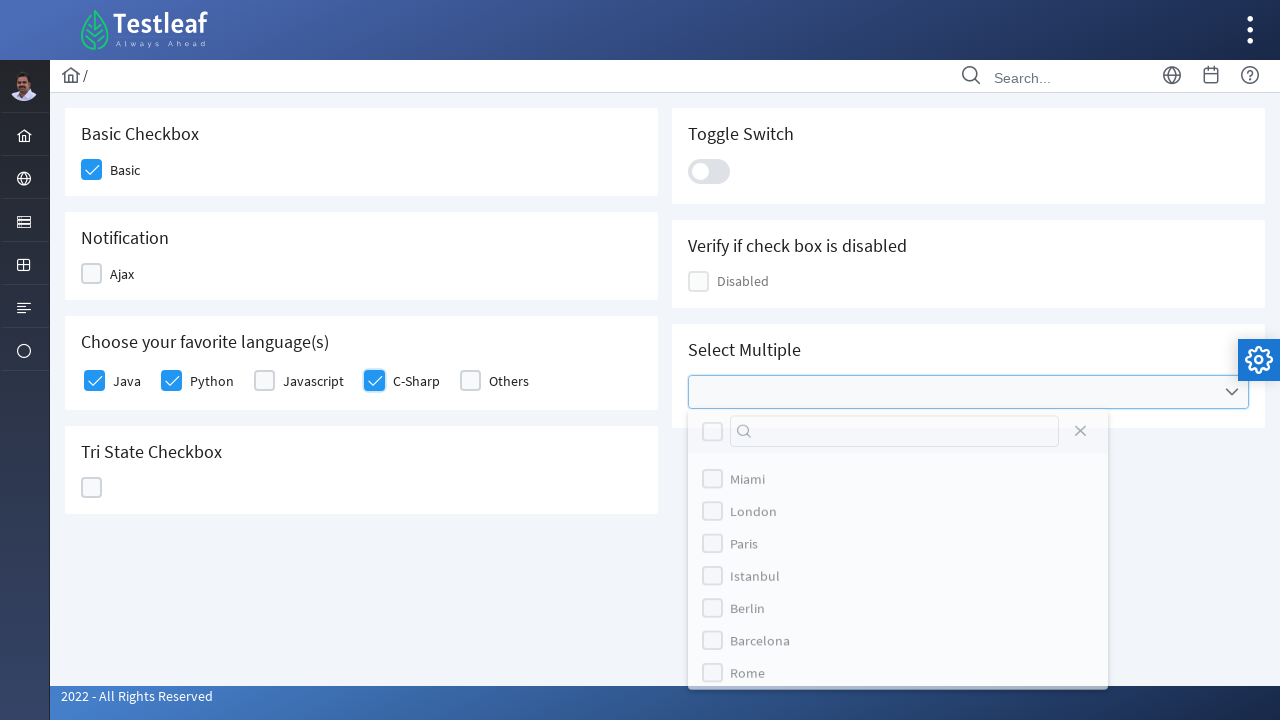

Located all city checkbox elements in dropdown
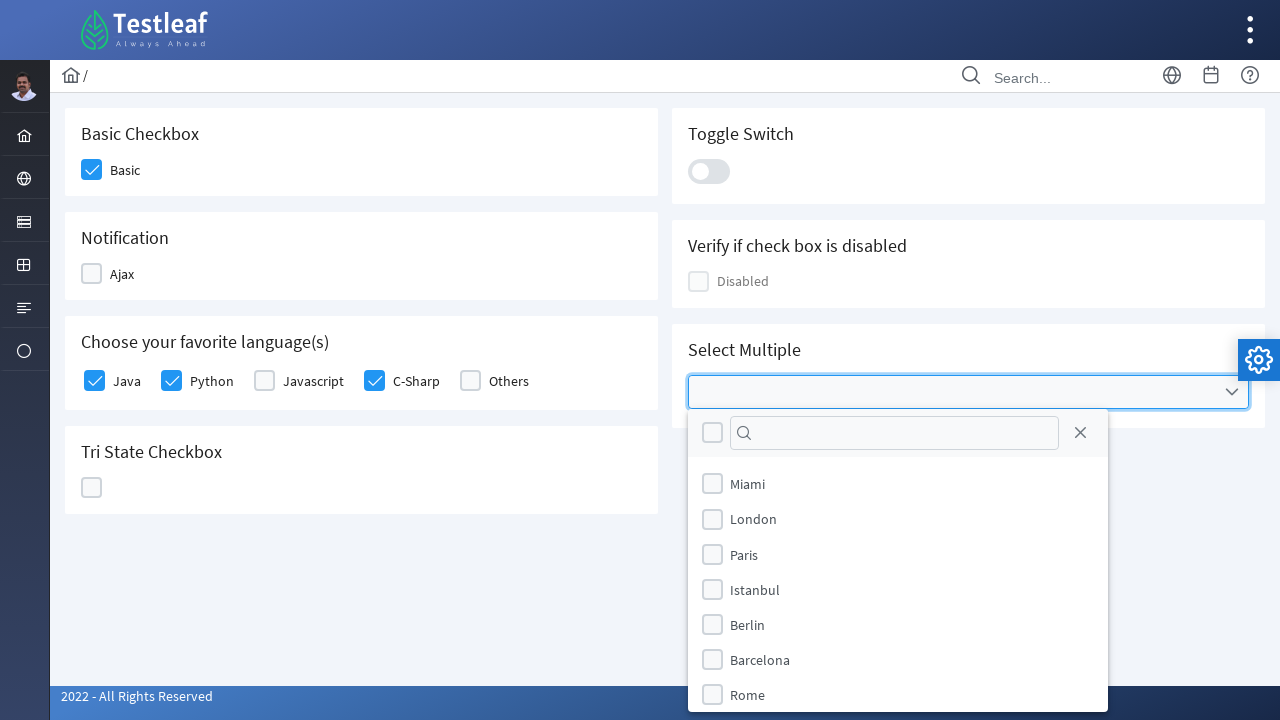

Selected city from dropdown: Miami at (748, 484) on xpath=//*[@class='ui-selectcheckboxmenu-items-wrapper']/ul/li/label >> nth=0
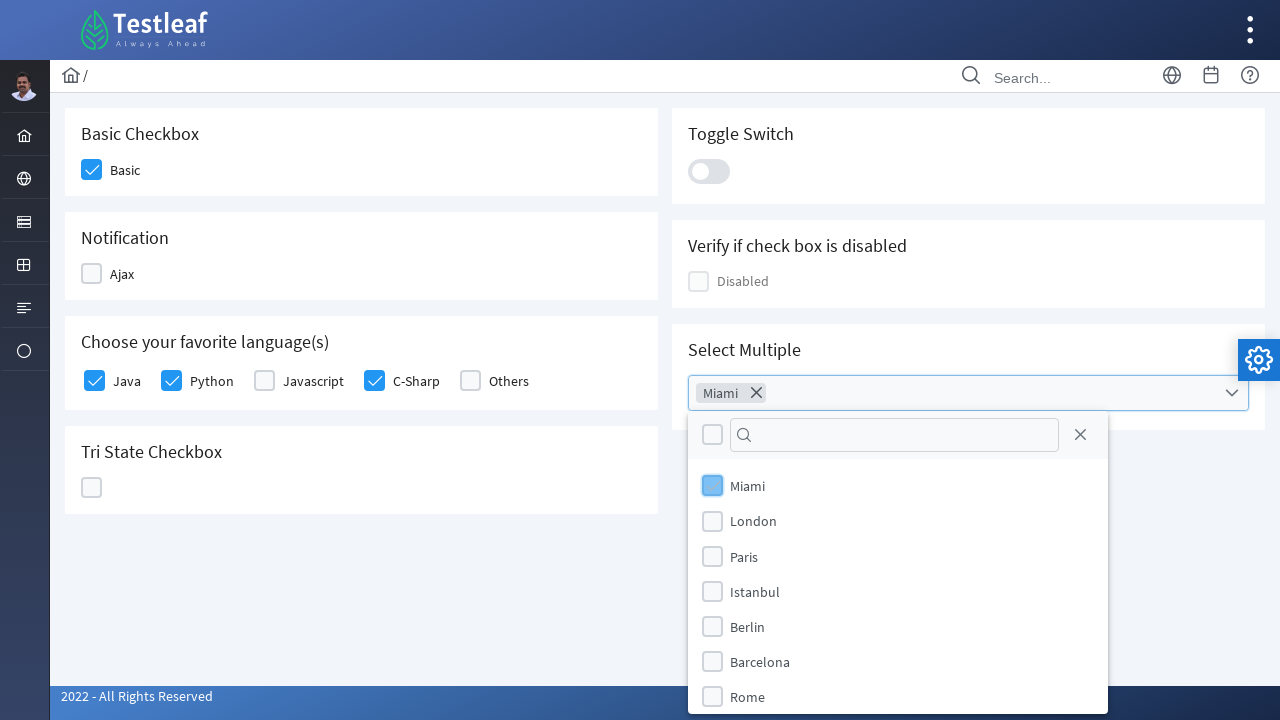

Selected city from dropdown: London at (754, 521) on xpath=//*[@class='ui-selectcheckboxmenu-items-wrapper']/ul/li/label >> nth=1
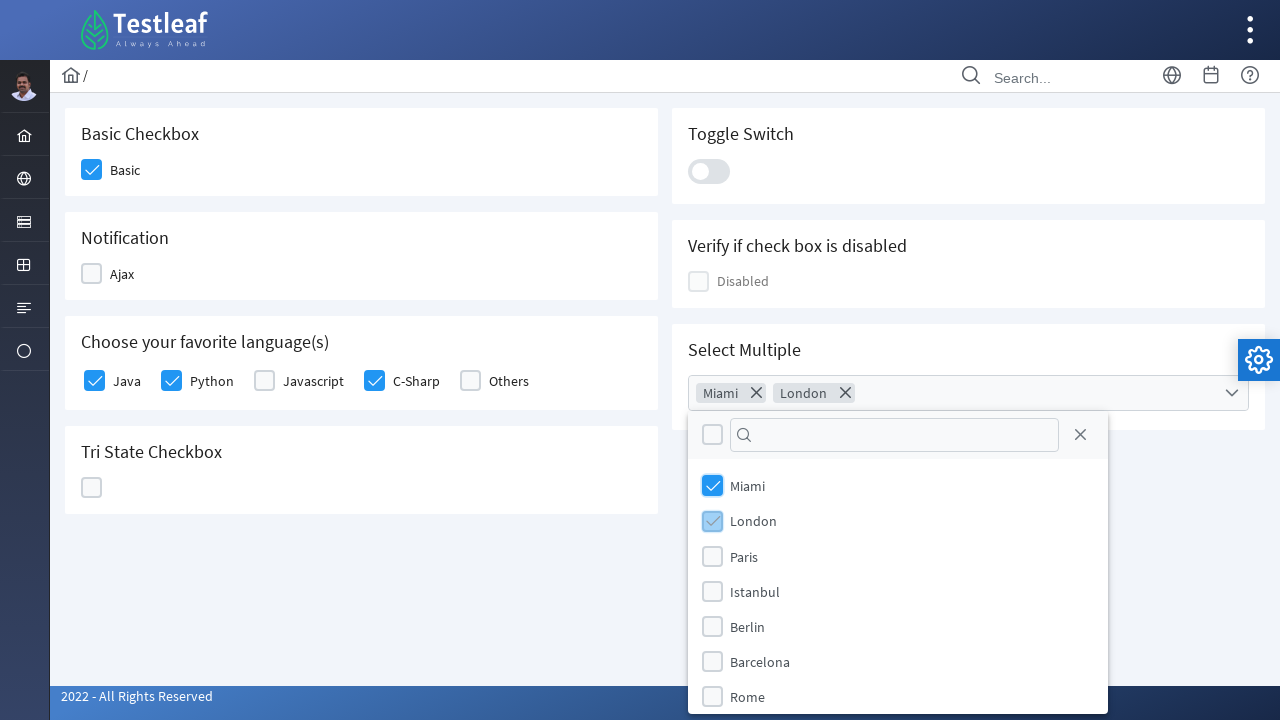

Selected city from dropdown: Berlin at (748, 626) on xpath=//*[@class='ui-selectcheckboxmenu-items-wrapper']/ul/li/label >> nth=4
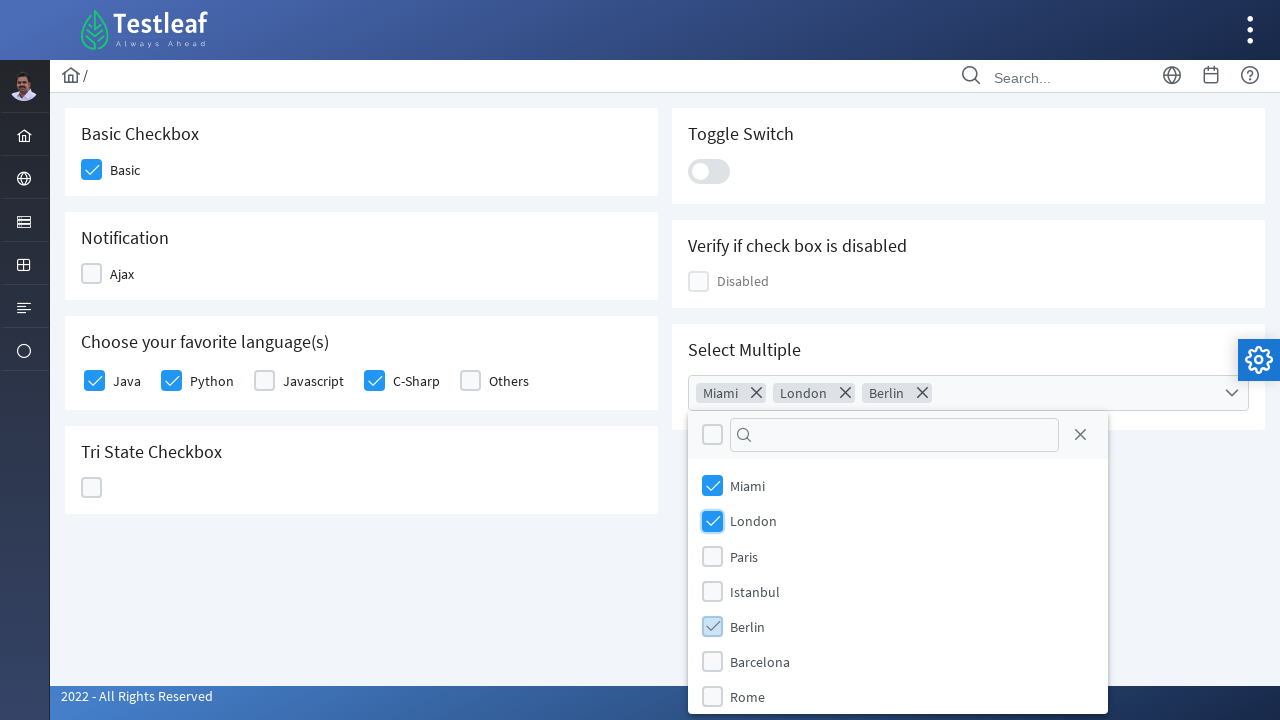

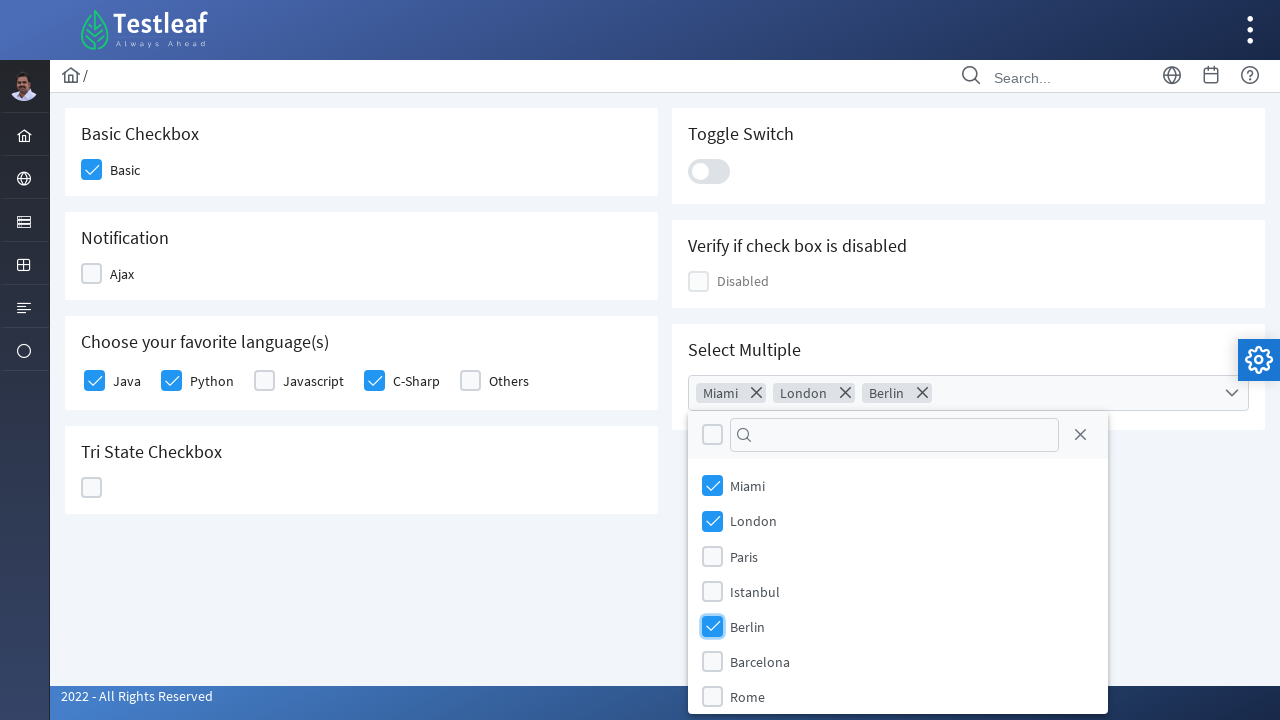